Tests mortgage calculator functionality by filling in various loan parameters (home value, down payment, interest rate, loan term, etc.) and calculating the monthly payment

Starting URL: http://mortgagecalculator.org/

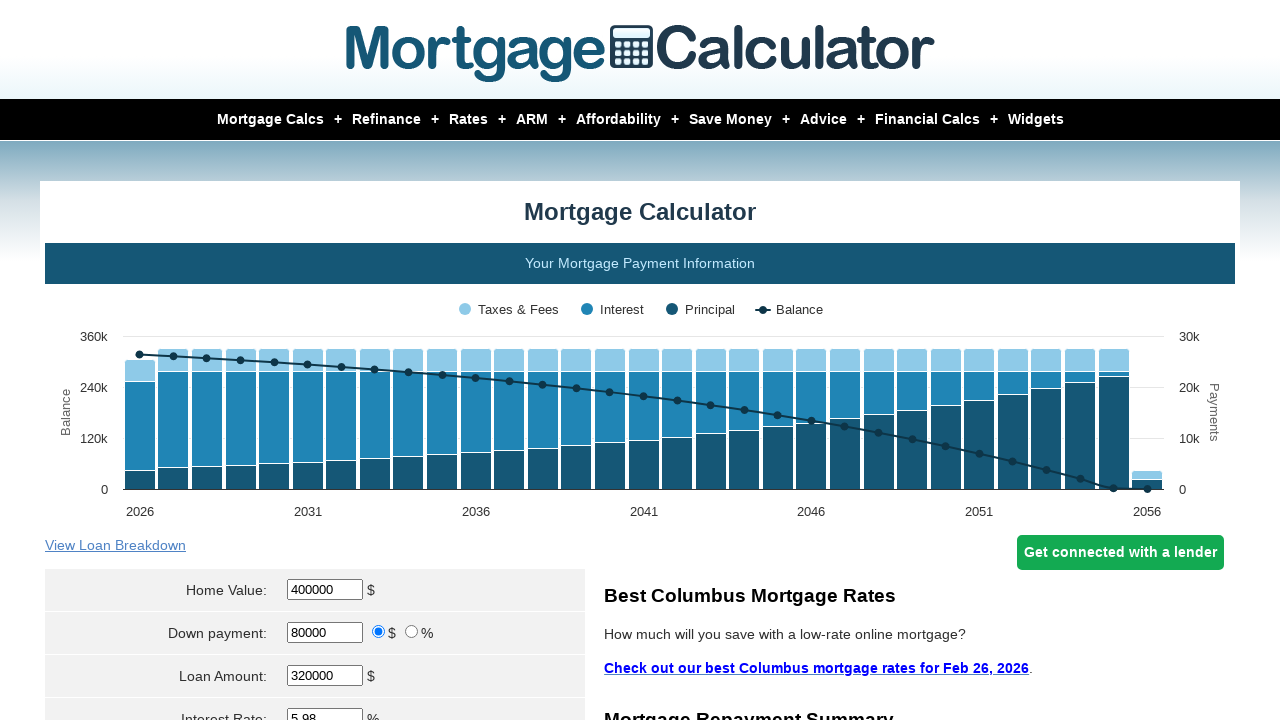

Cleared home value field on #homeval
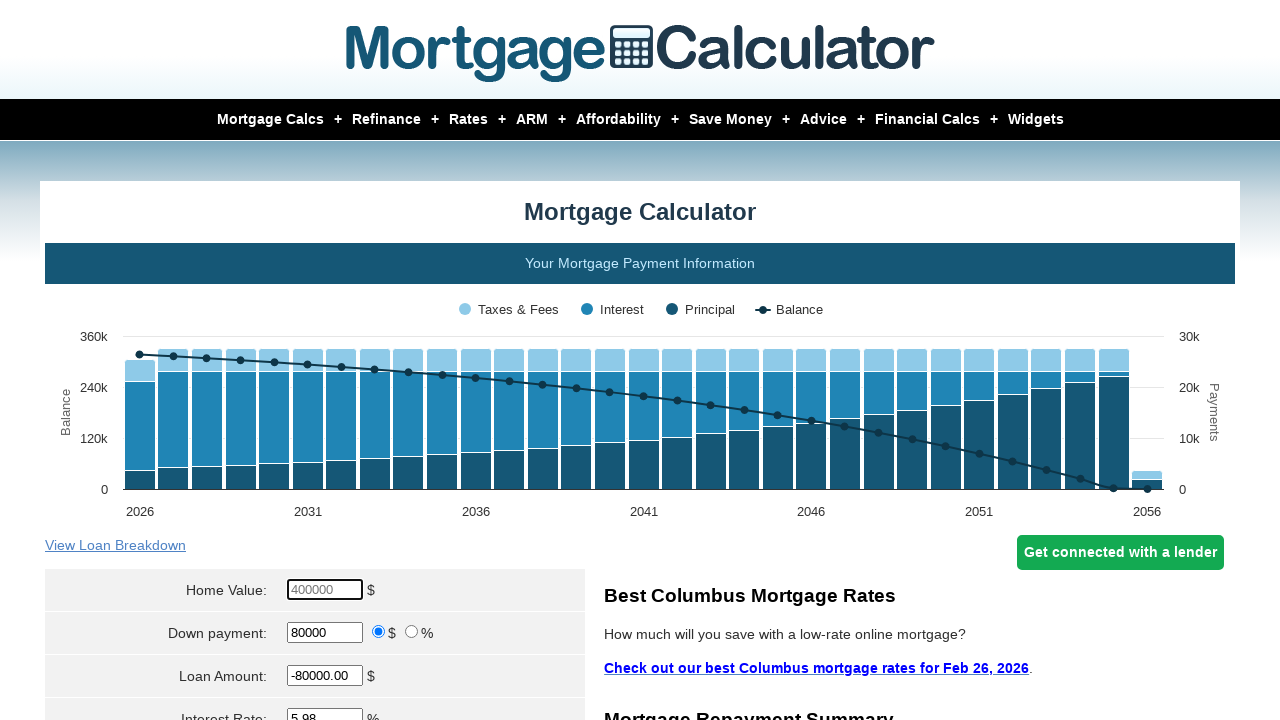

Filled home value with $400,000 on #homeval
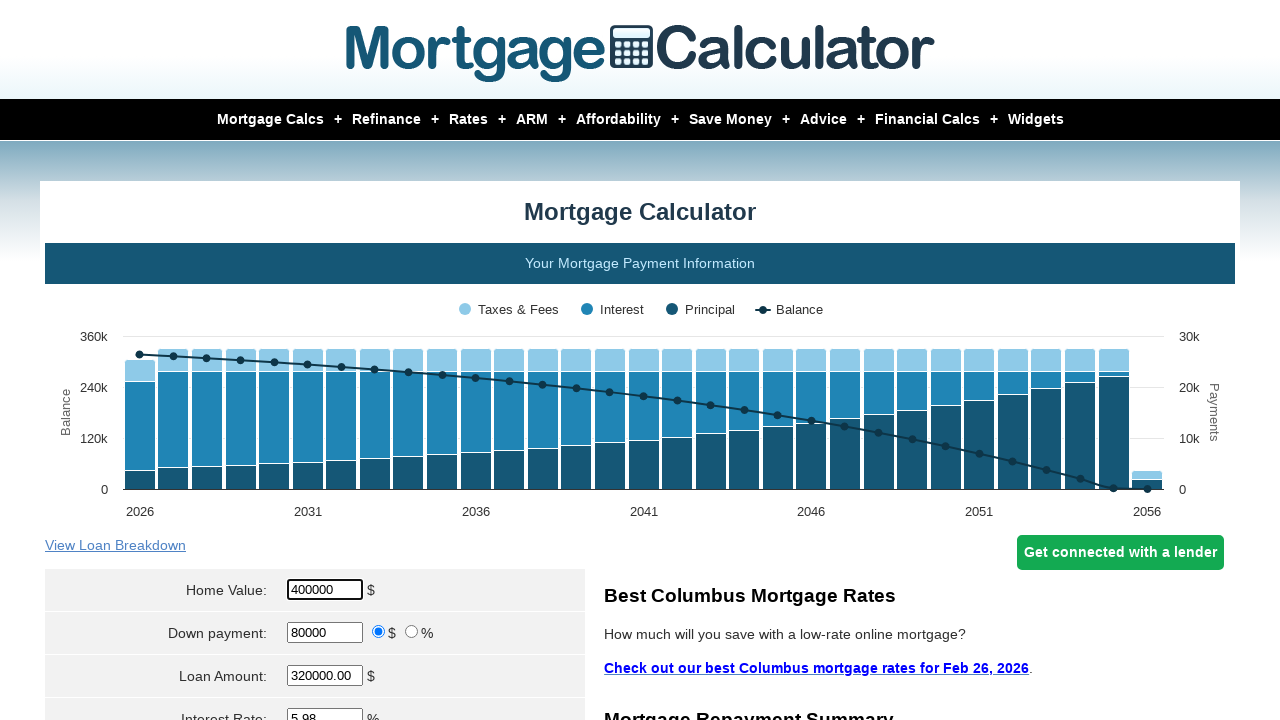

Cleared down payment field on #downpayment
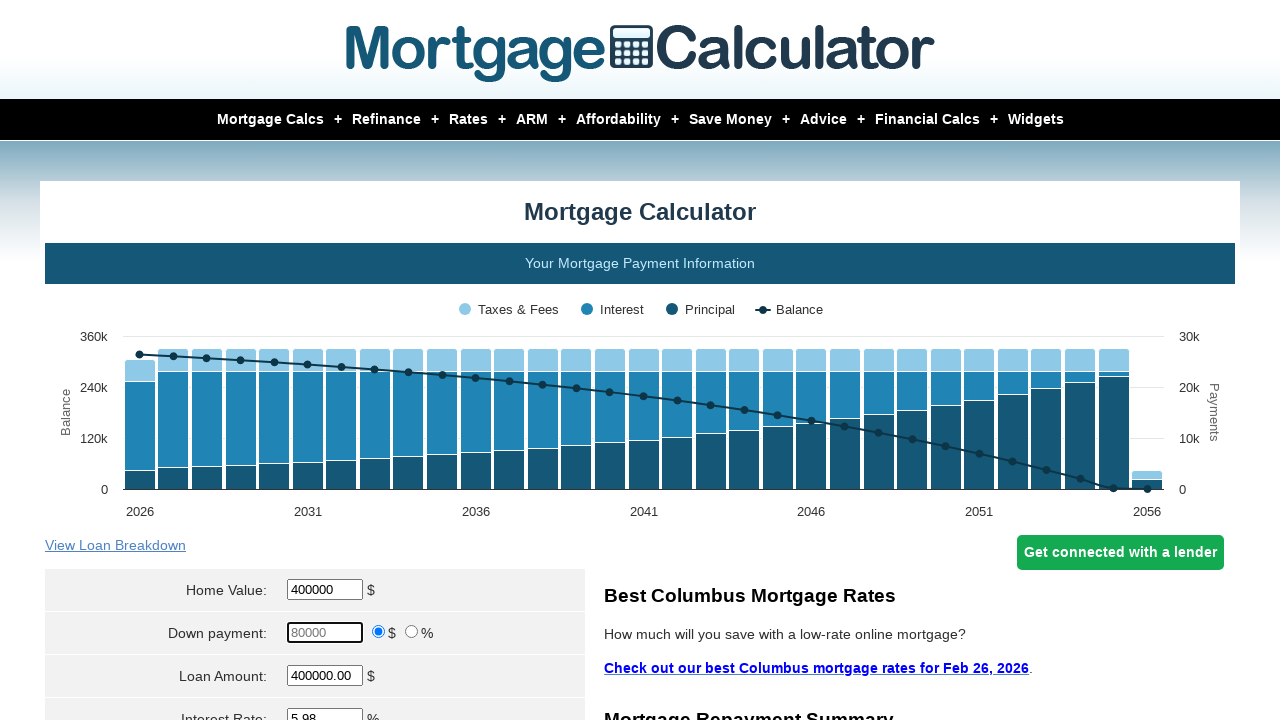

Filled down payment with $20,000 on #downpayment
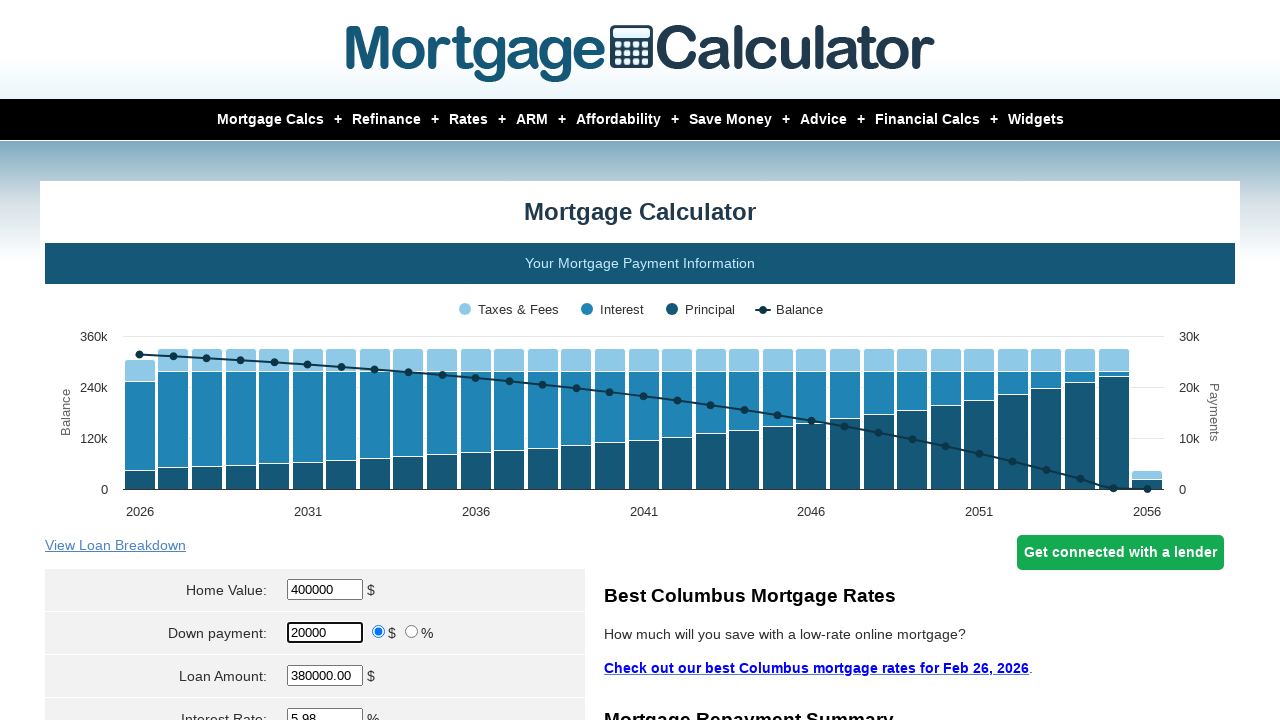

Selected dollar amount radio button for down payment at (379, 632) on #calc > form > section > section.content-area > div > div.content-right.main-blo
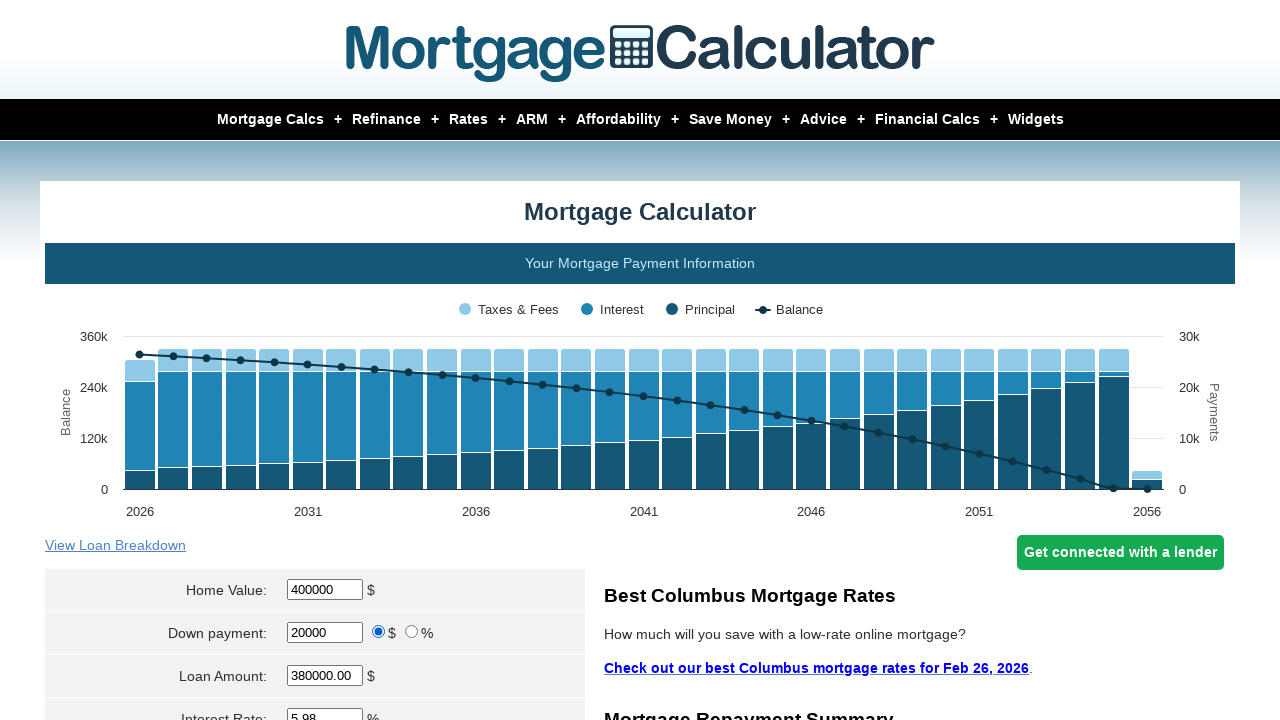

Filled interest rate with 4.5% on #intrstsrate
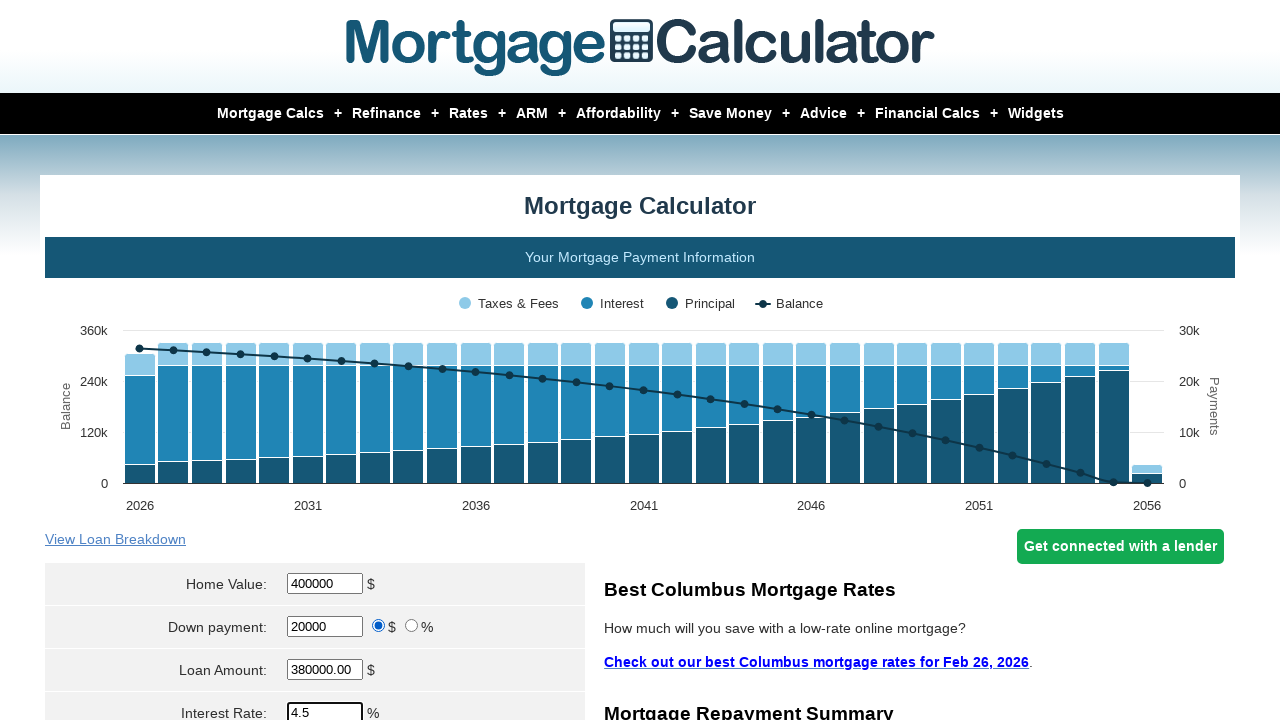

Cleared loan term field on #loanterm
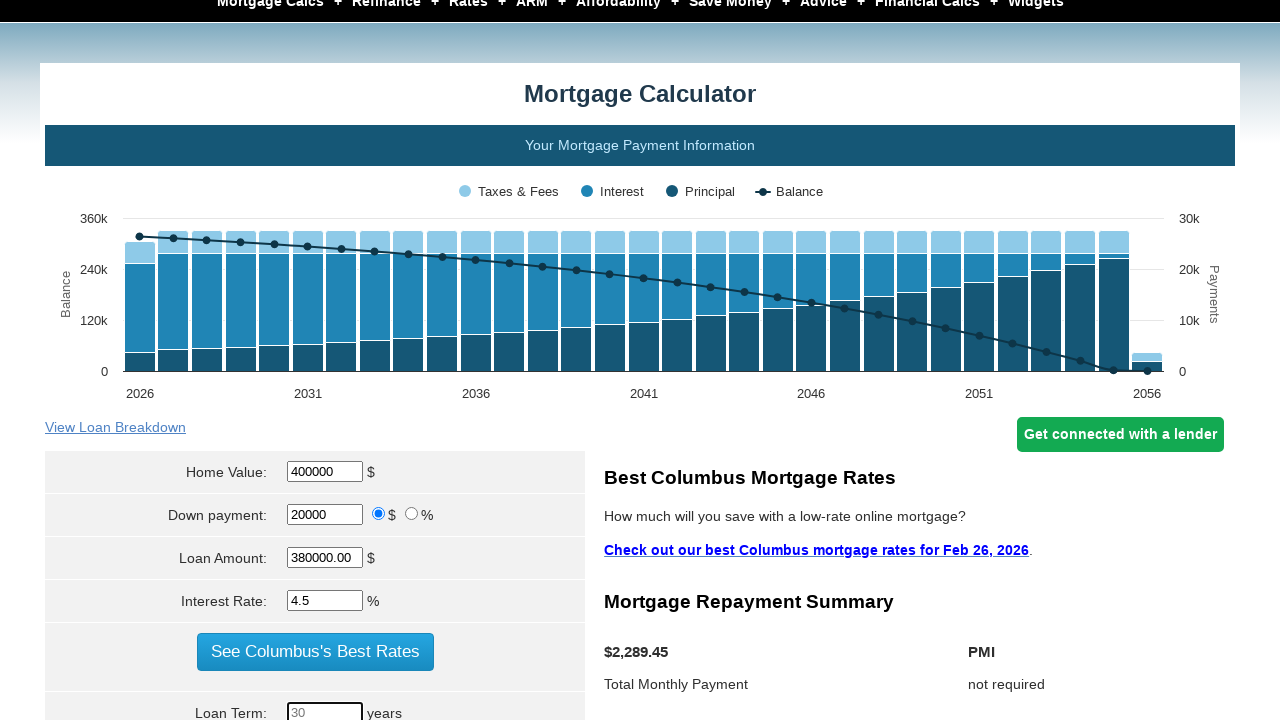

Filled loan term with 25 years on #loanterm
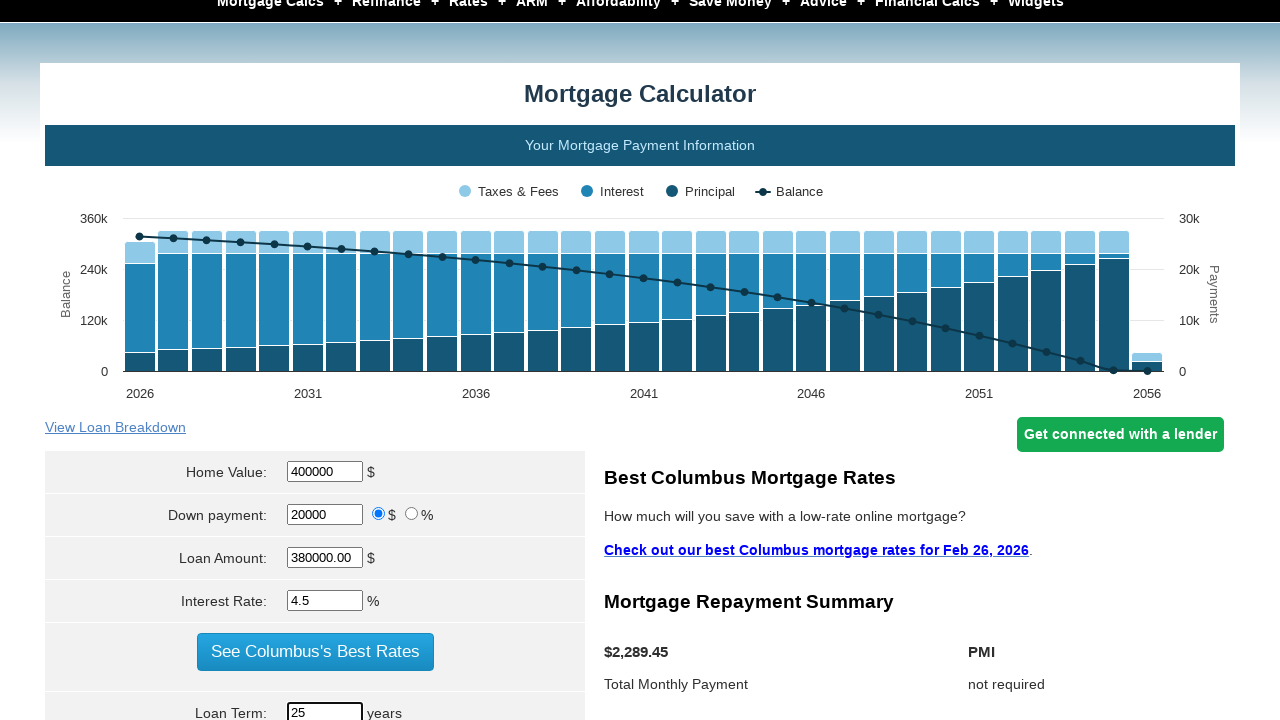

Selected April as start month on select[name='param[start_month]']
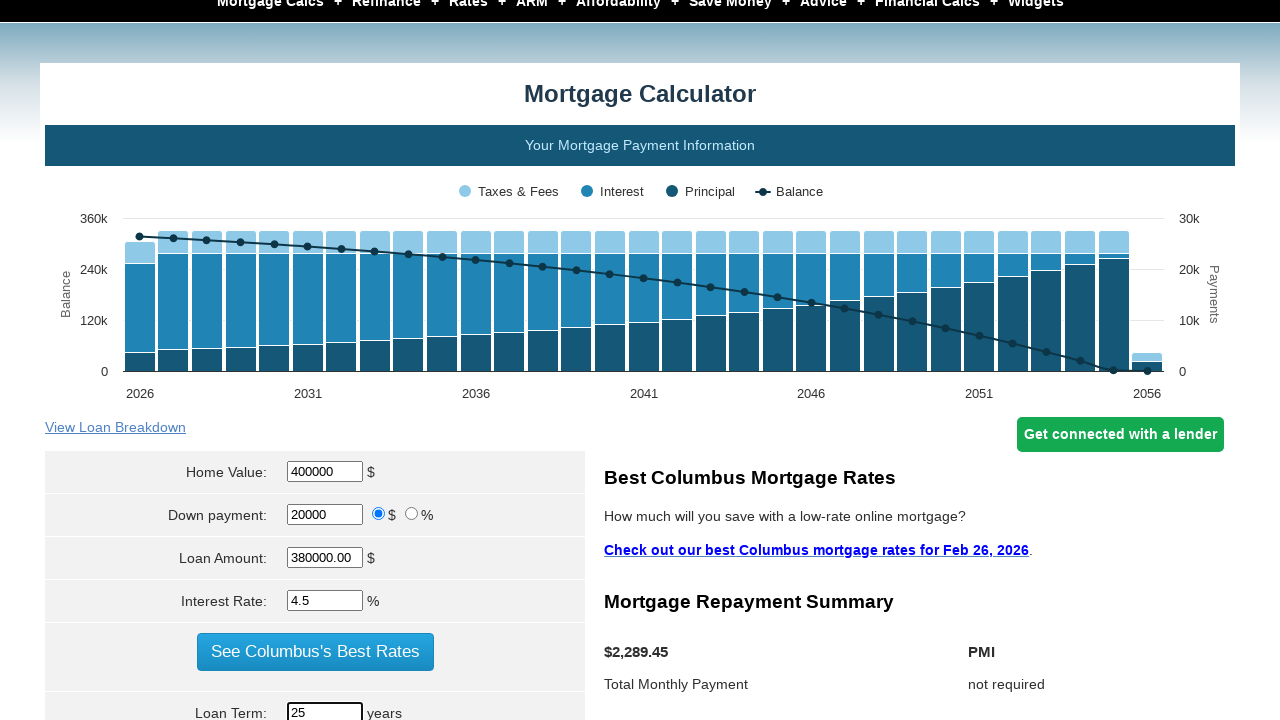

Filled start year with 2020 on #start_year
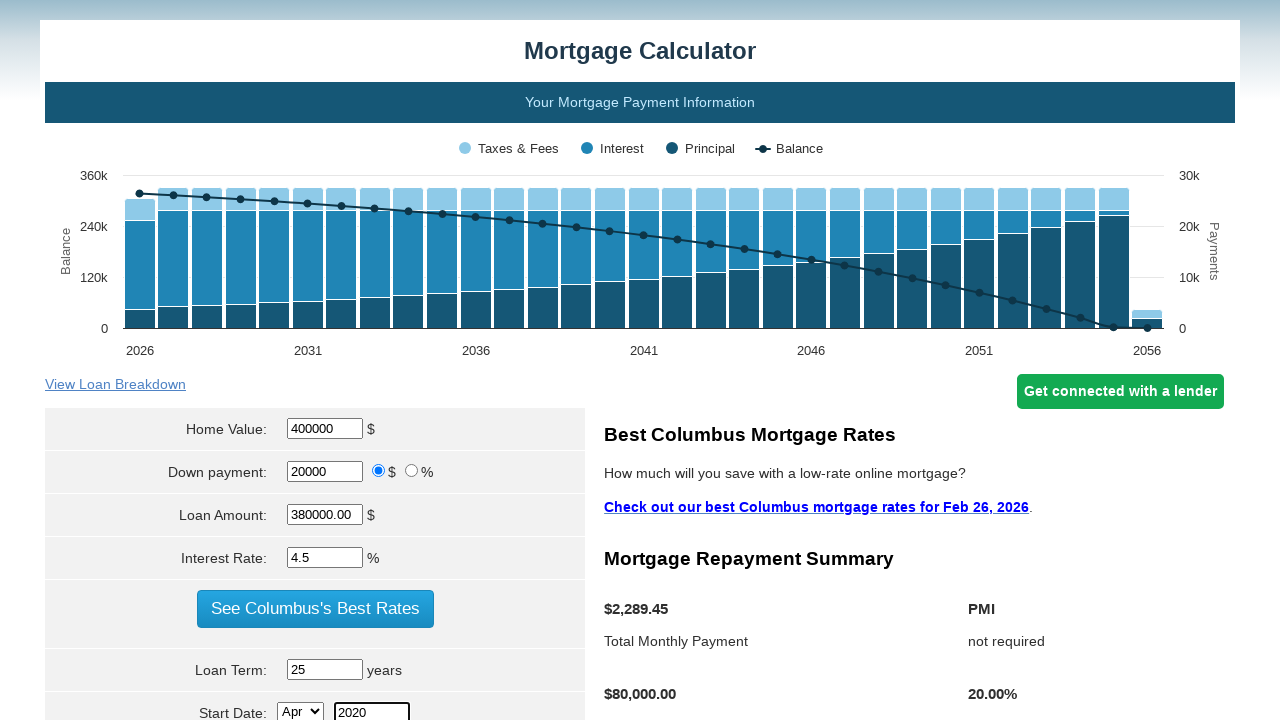

Filled property tax with $2,000 on #pptytax
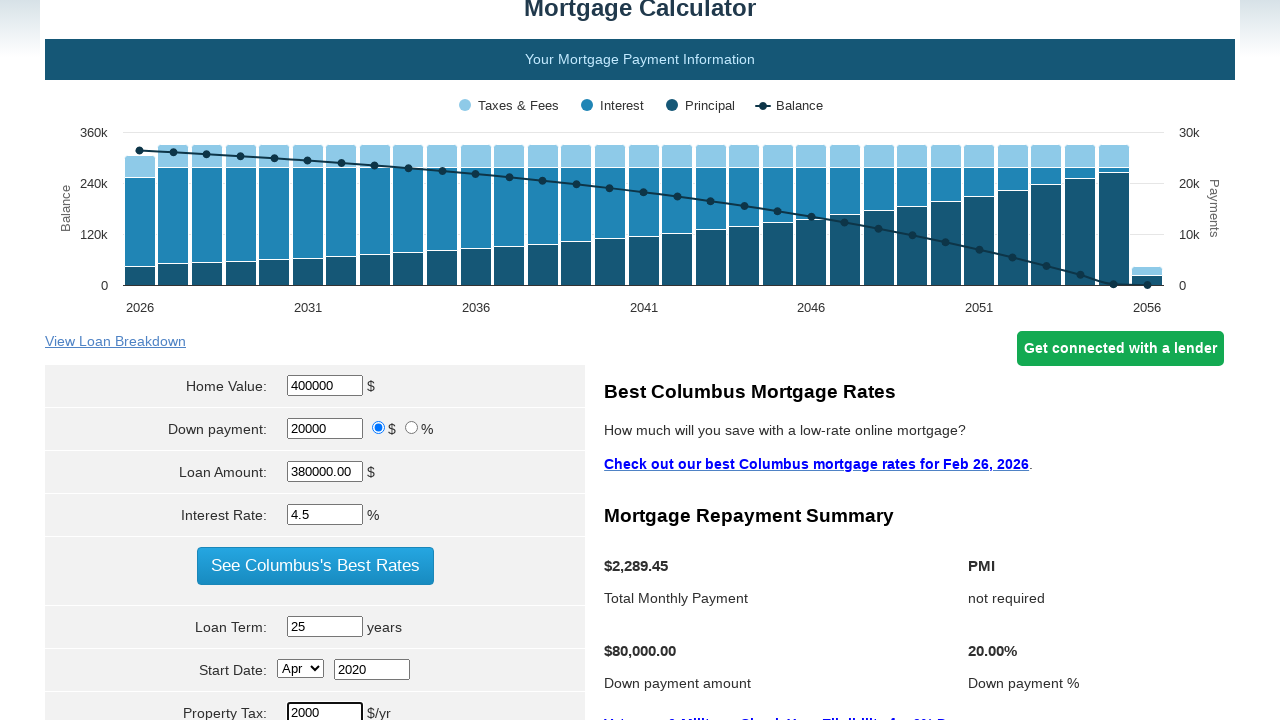

Filled PMI with 0.4% on #pmi
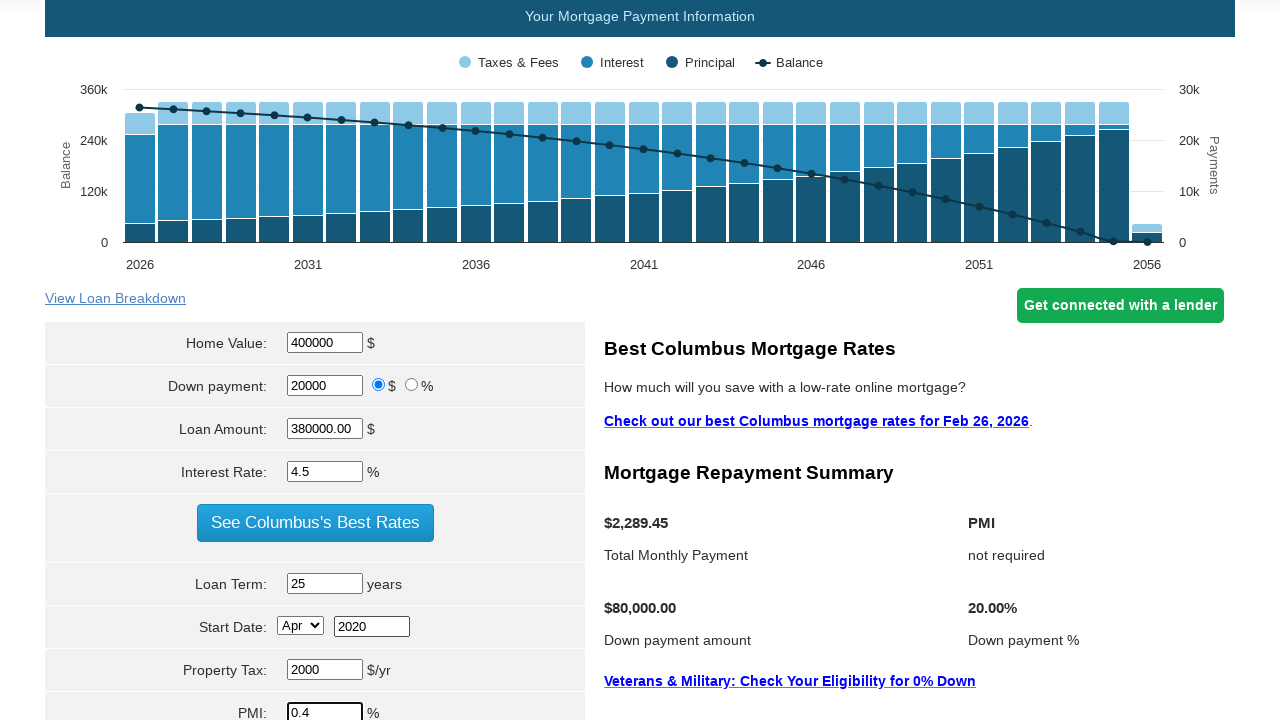

Filled home insurance with $700 on #hoi
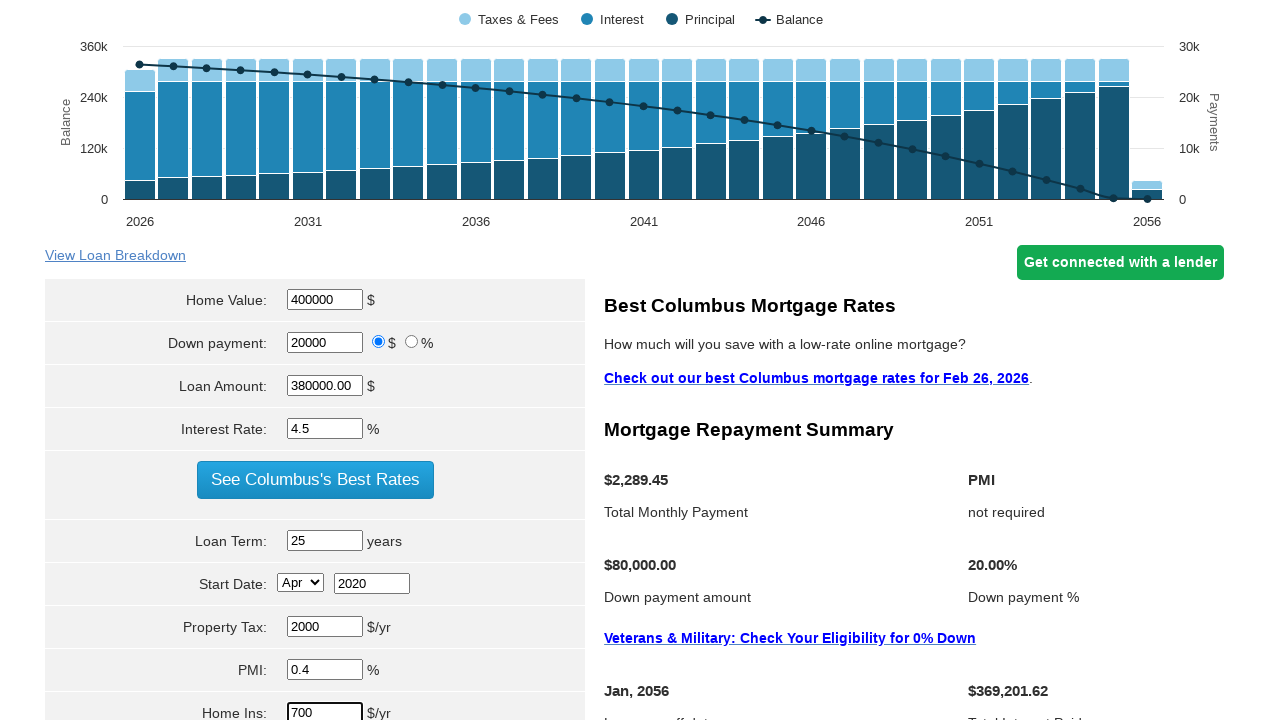

Filled monthly HOA with $150 on #hoa
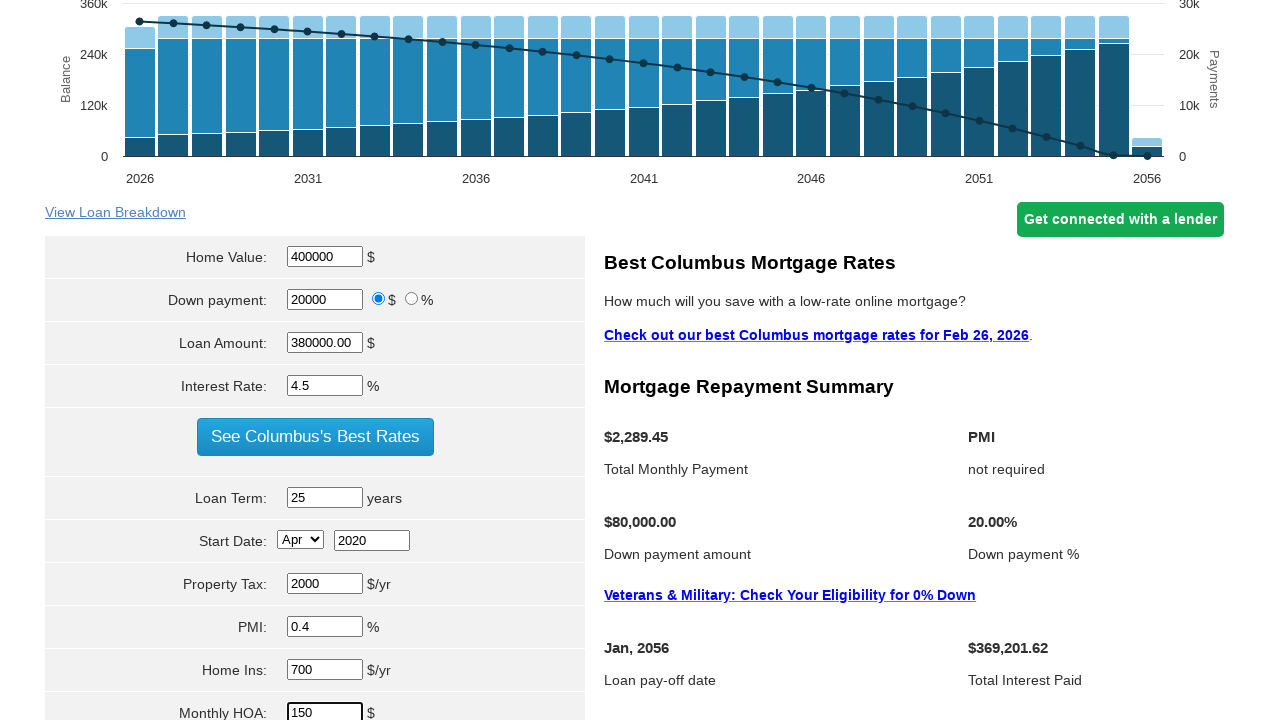

Clicked calculate button to compute monthly payment at (315, 360) on #calc > form > section > section.content-area > div > div.content-right.main-blo
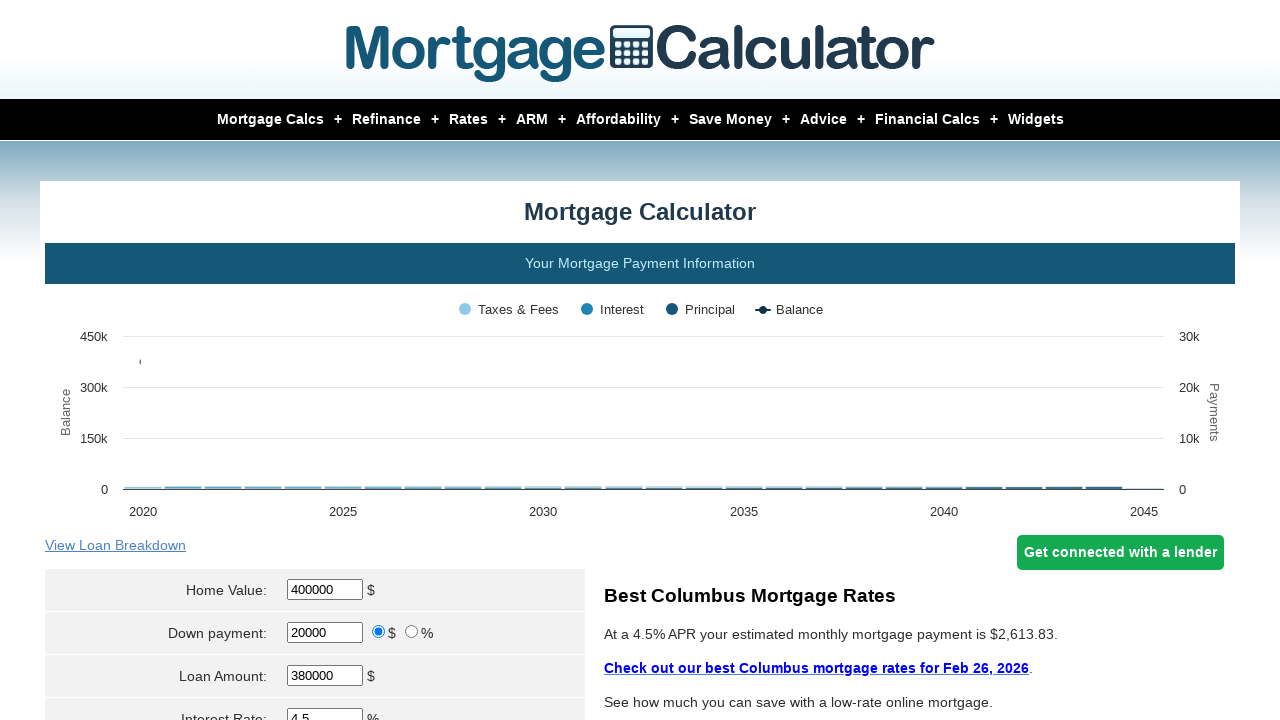

Results loaded - mortgage calculation complete
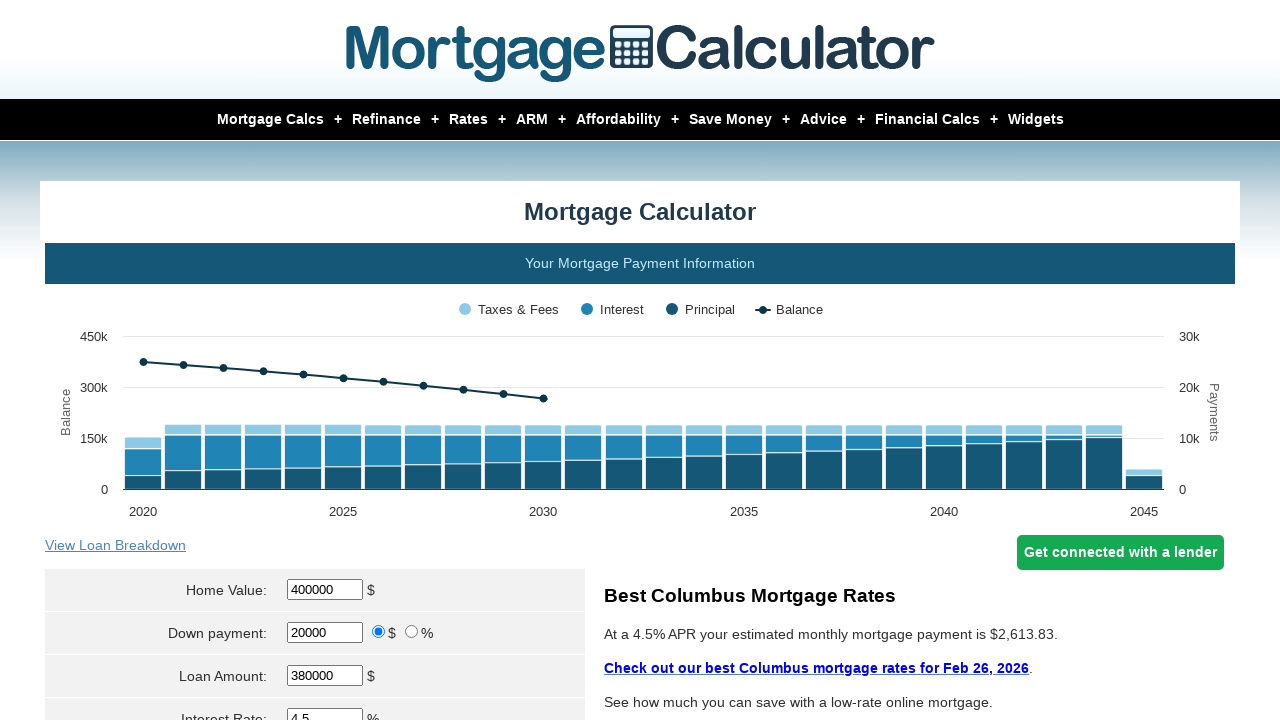

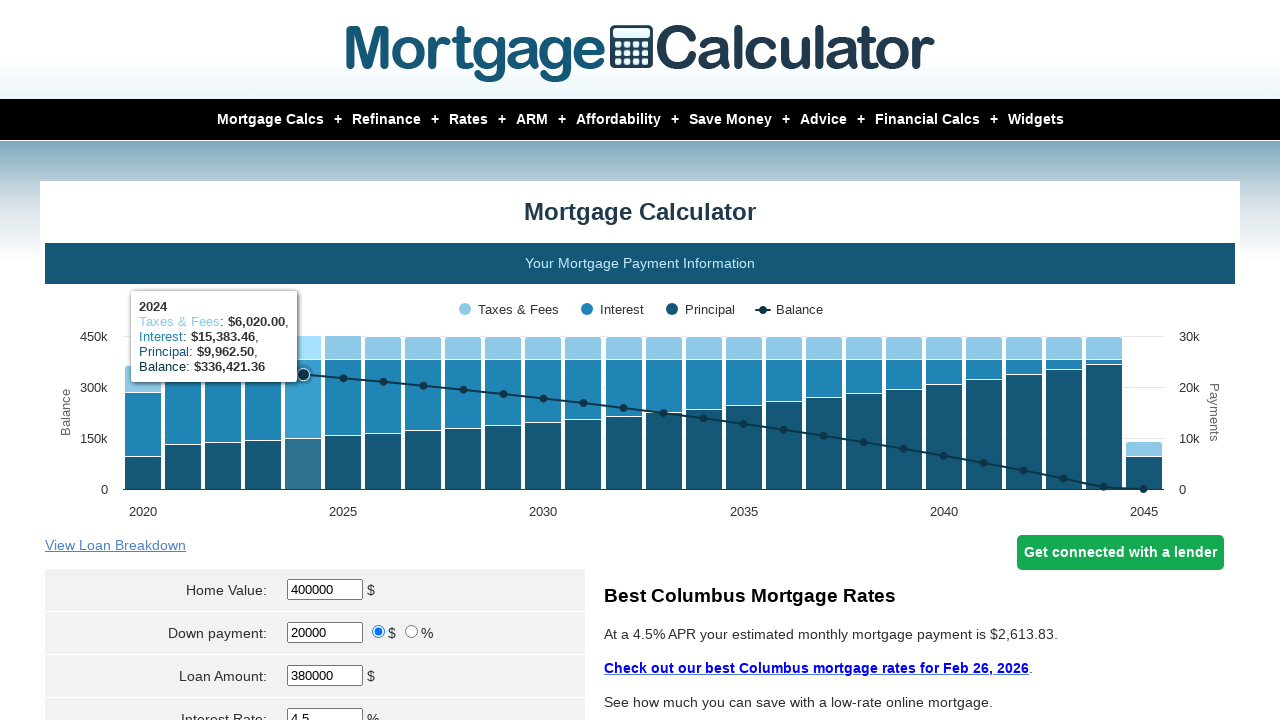